Tests the Shop tab navigation by hovering over the Shop menu and clicking on various product category images (Noodles, Pasta, Juice, Instant Mixes), then navigating back after each click.

Starting URL: https://yufoodsco.com

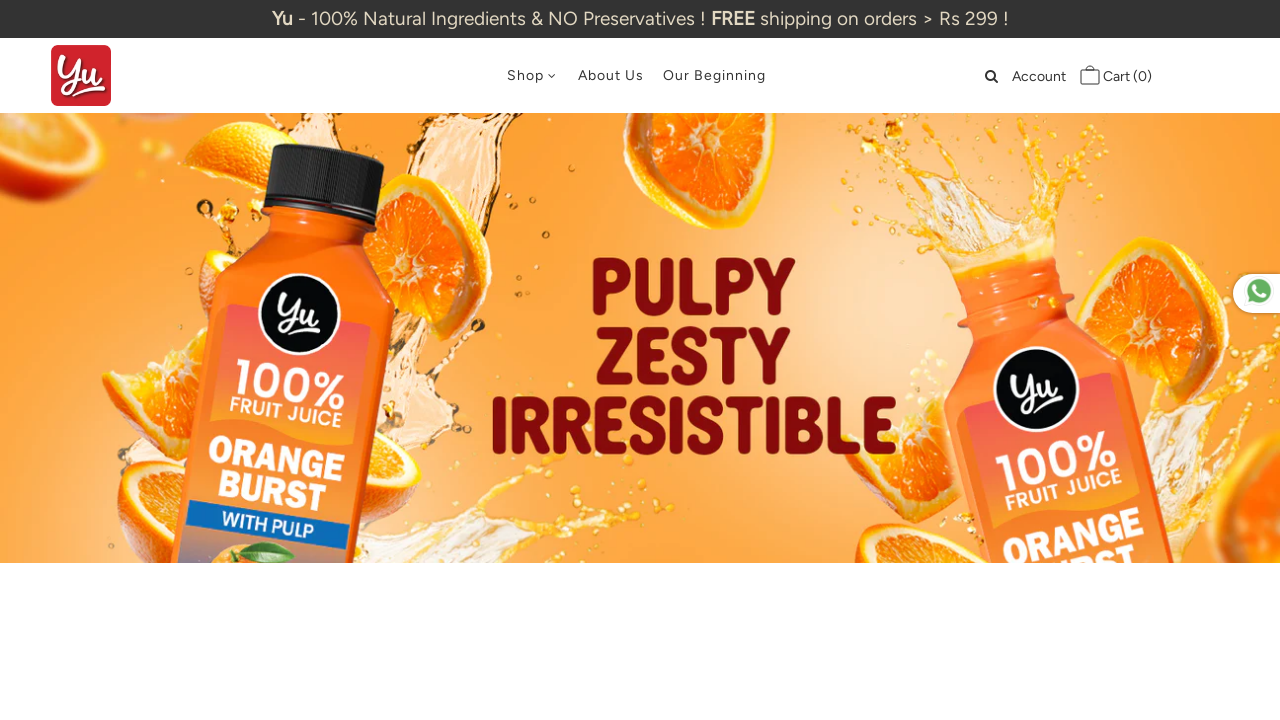

Newsletter popup not found or already closed on a.js-popup-close.newsletter__popup-container-close
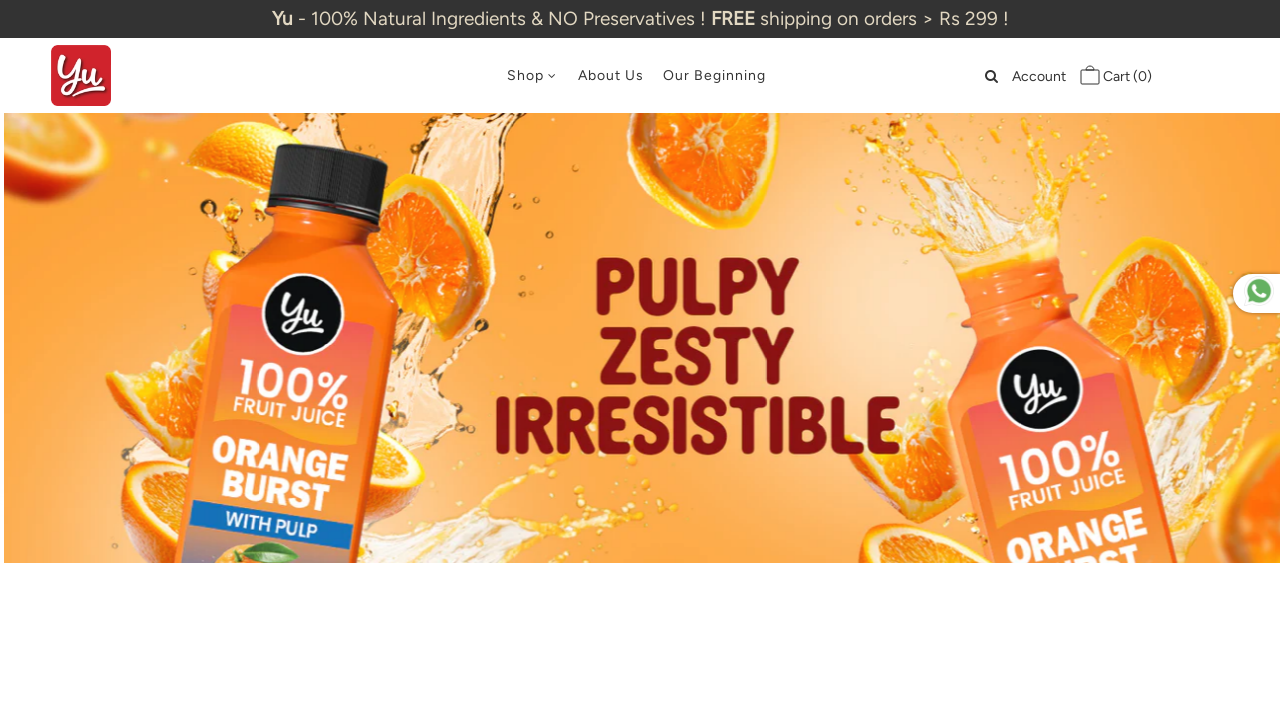

Hovered over Shop menu at (525, 76) on (//a[@class='header__nav__link dlink first-level js-open-dropdown-on-key'])[1]
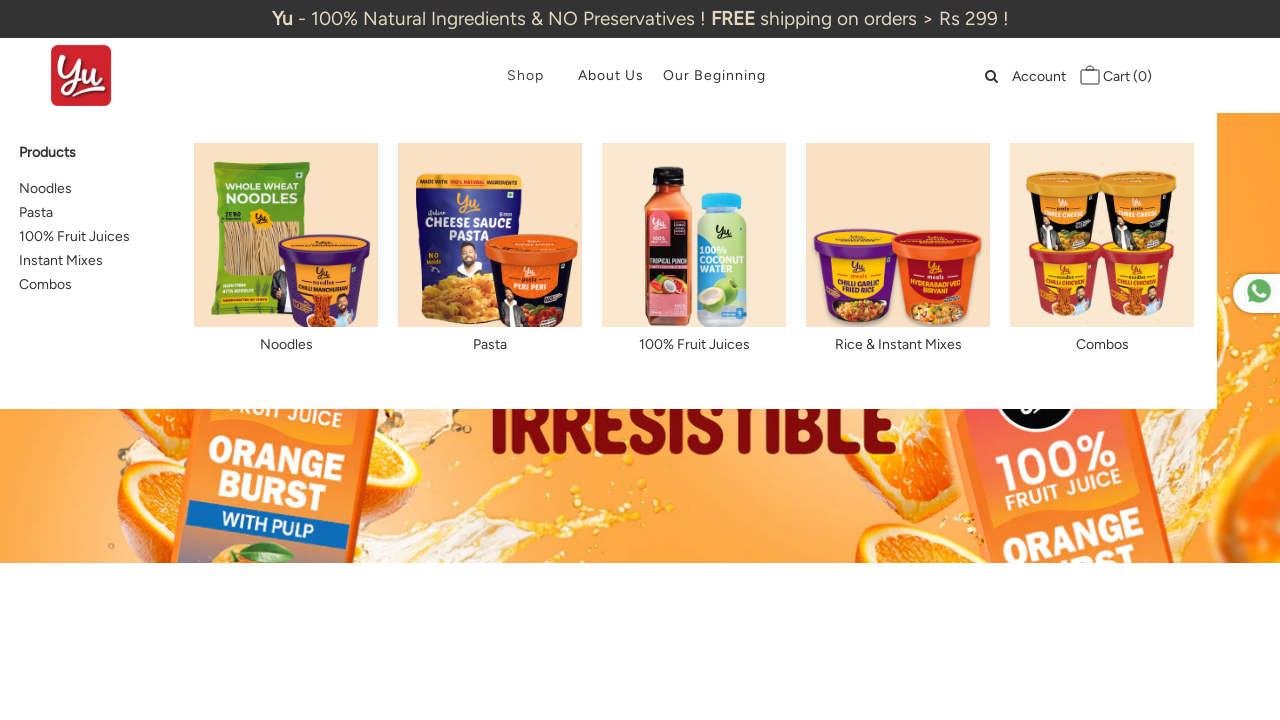

Clicked on product category image at (286, 243) on //img[@src='//yufoodsco.com/cdn/shop/files/Noodles-min_450x.jpg?v=1721034501']
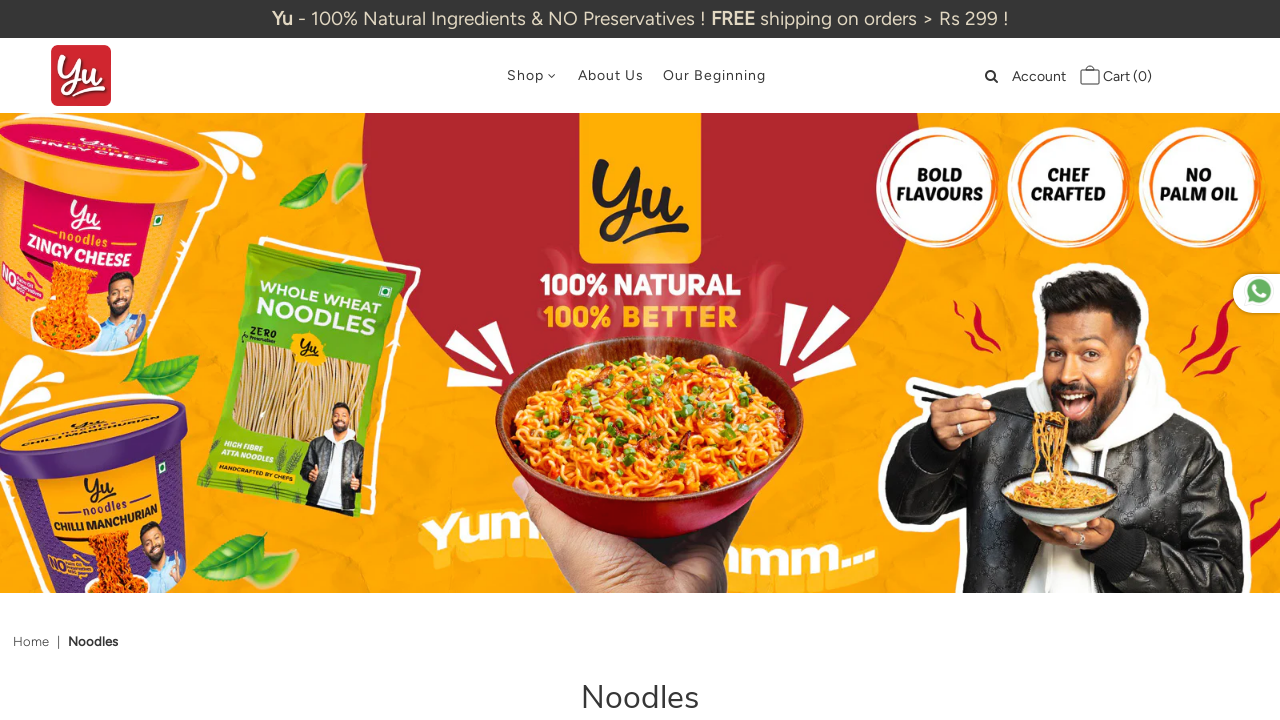

Navigated back to Shop tab
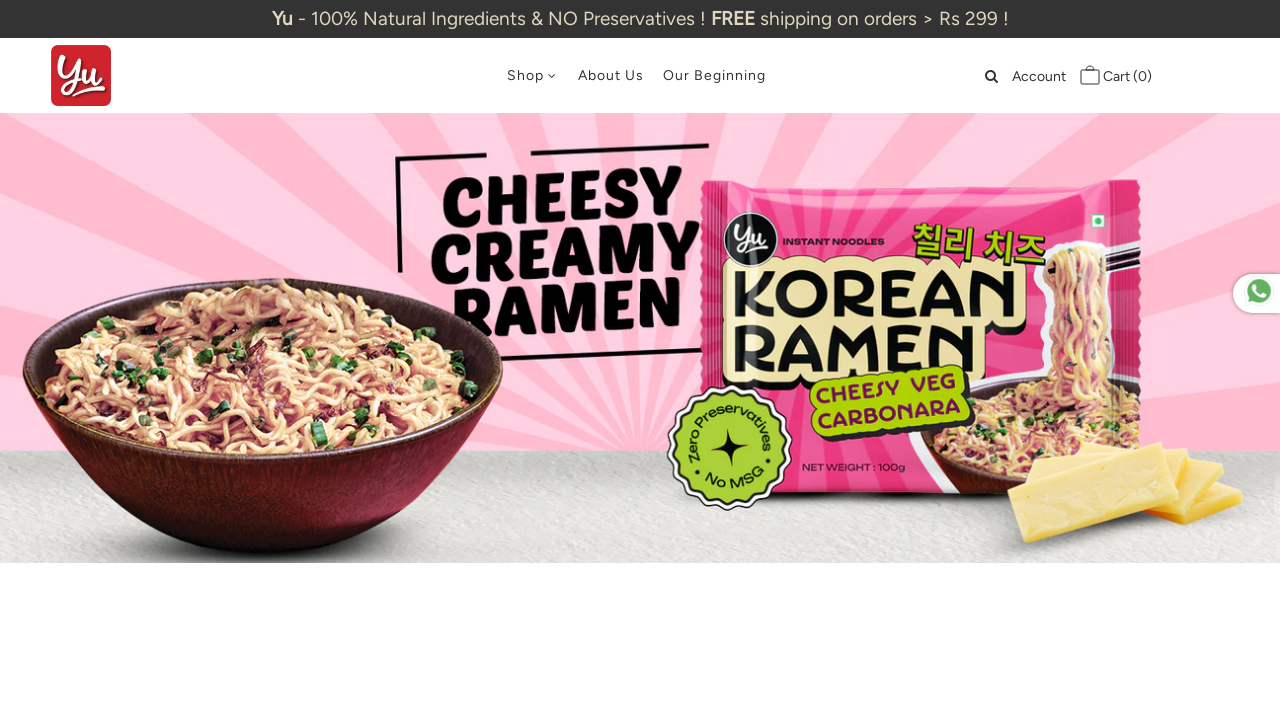

Hovered over Shop menu at (525, 76) on (//a[@class='header__nav__link dlink first-level js-open-dropdown-on-key'])[1]
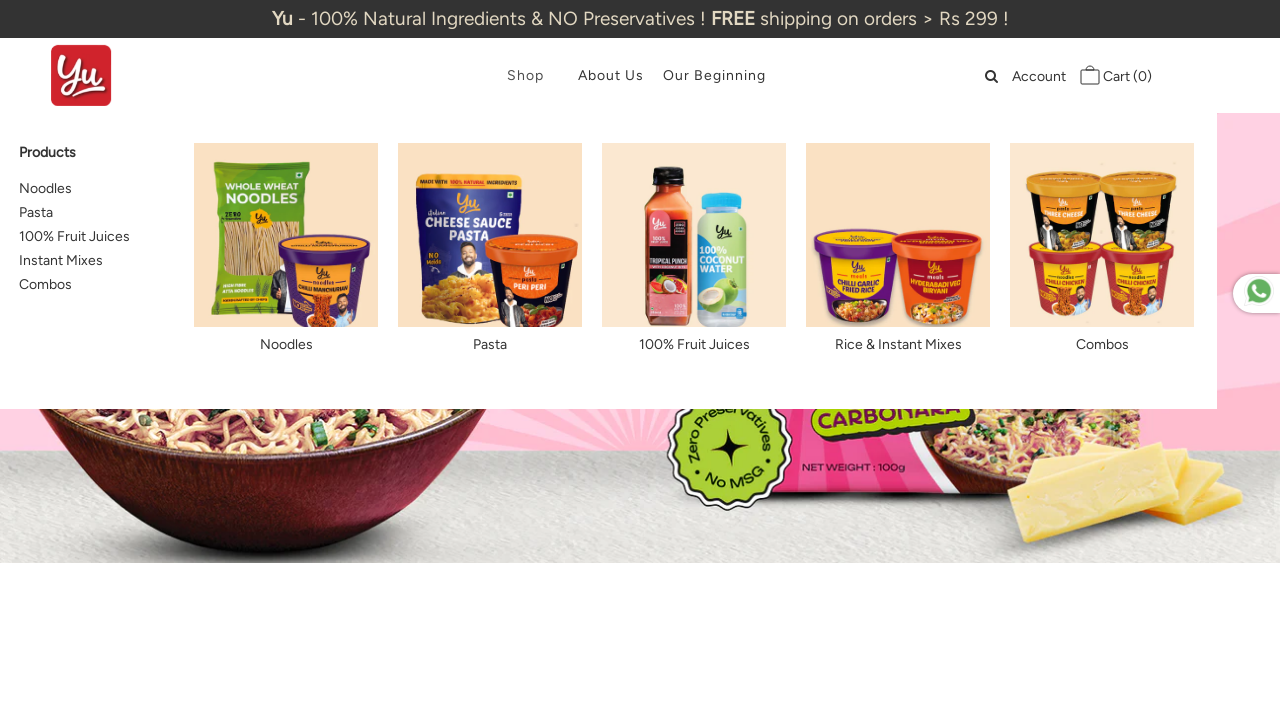

Clicked on product category image at (490, 243) on //img[@src='//yufoodsco.com/cdn/shop/files/Pasta_540_x_550_-min_450x.jpg?v=17210
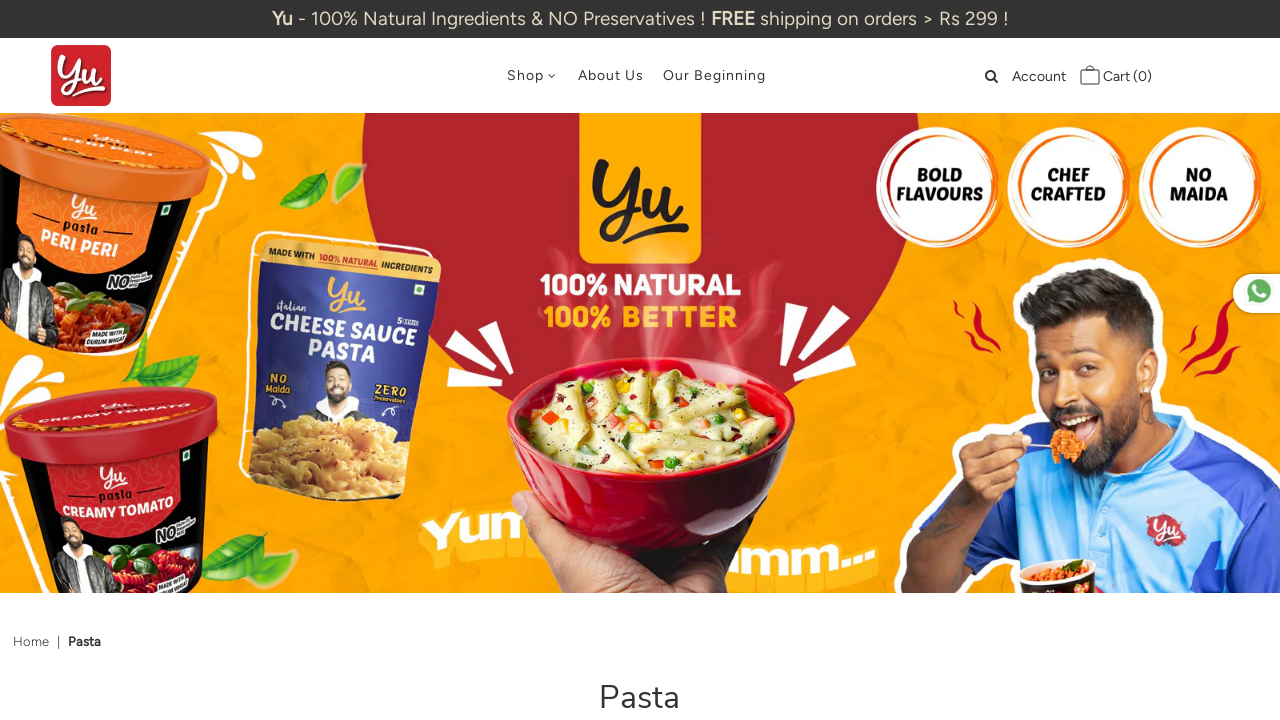

Navigated back to Shop tab
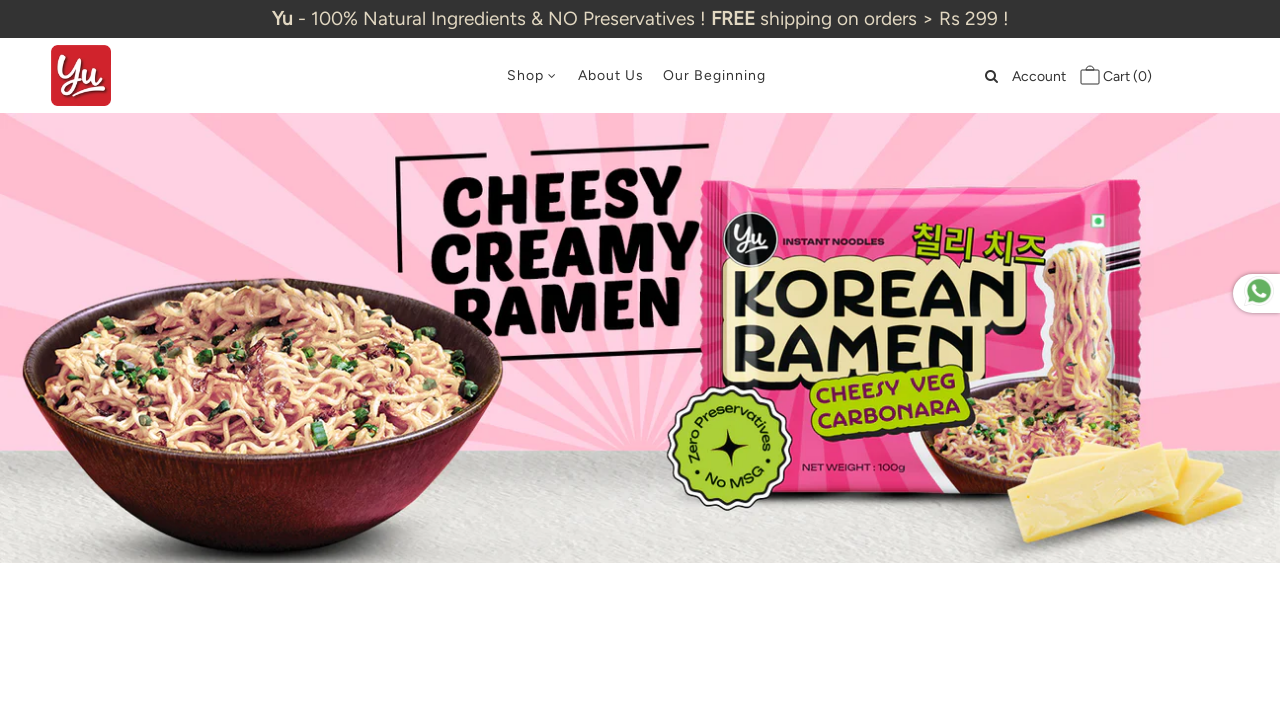

Hovered over Shop menu at (525, 76) on (//a[@class='header__nav__link dlink first-level js-open-dropdown-on-key'])[1]
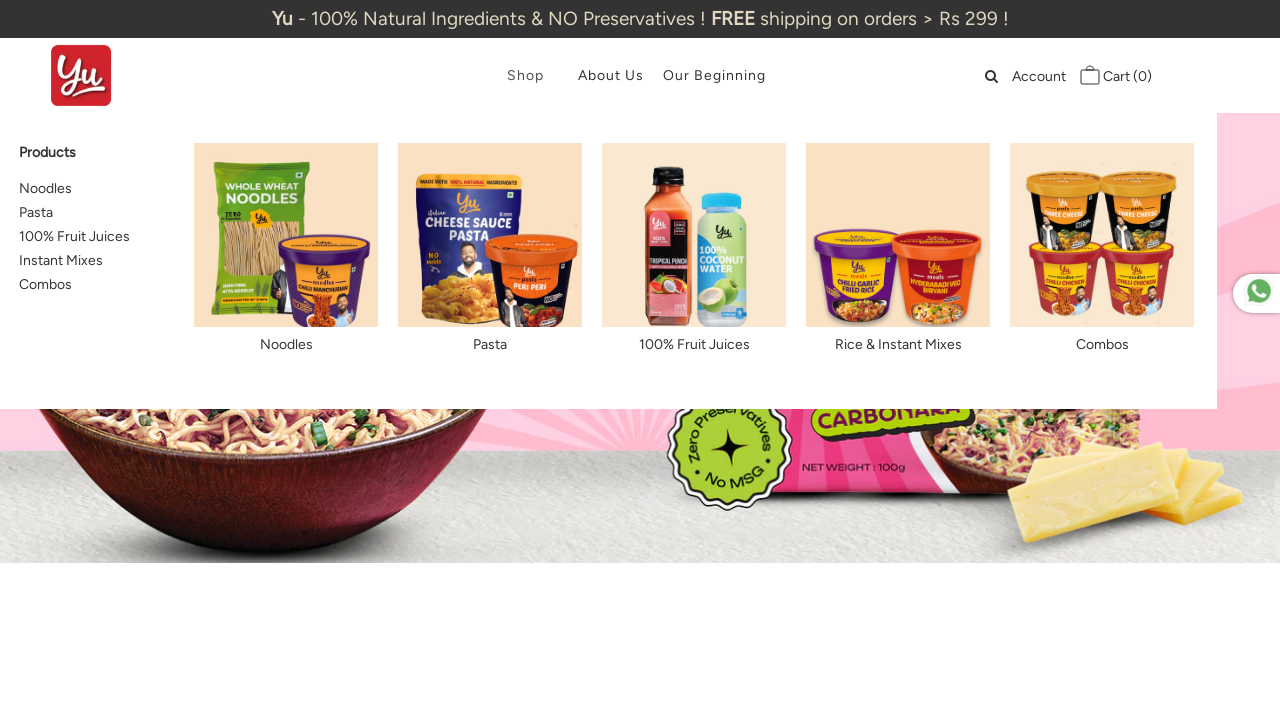

Clicked on product category image at (694, 243) on //img[@src='//yufoodsco.com/cdn/shop/files/100_-Fruit-Juice_450x.jpg?v=172119199
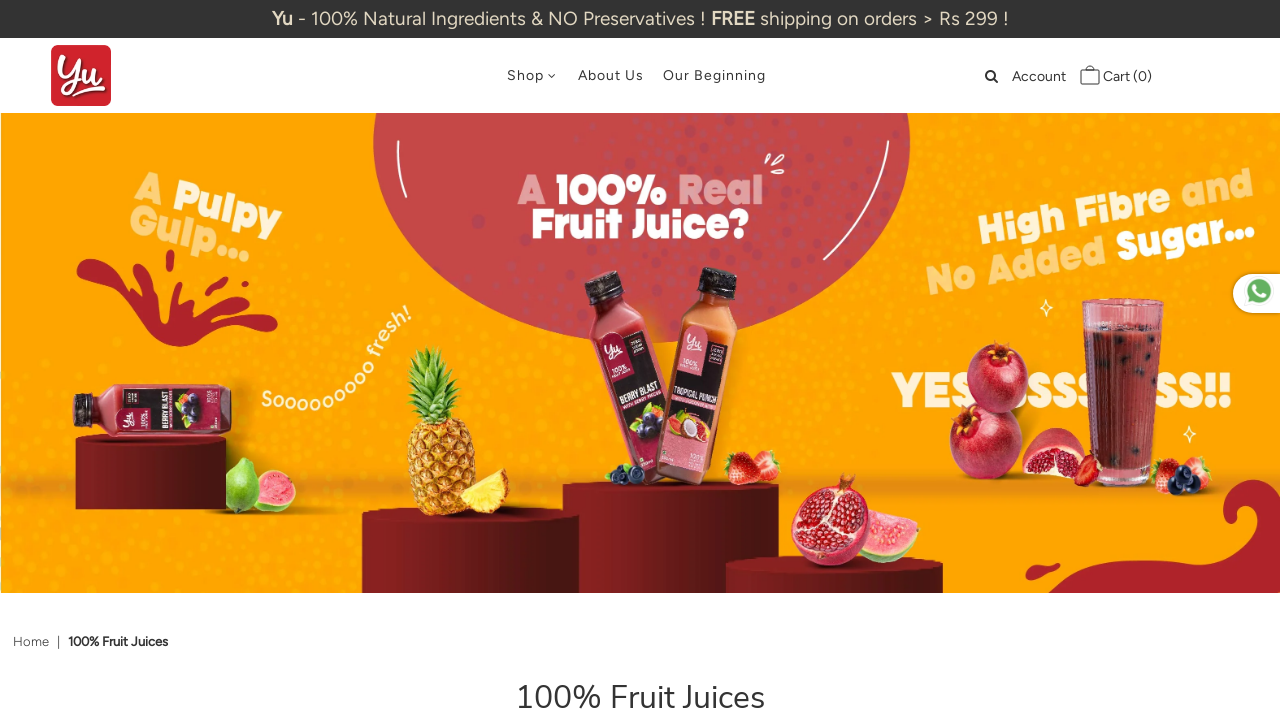

Navigated back to Shop tab
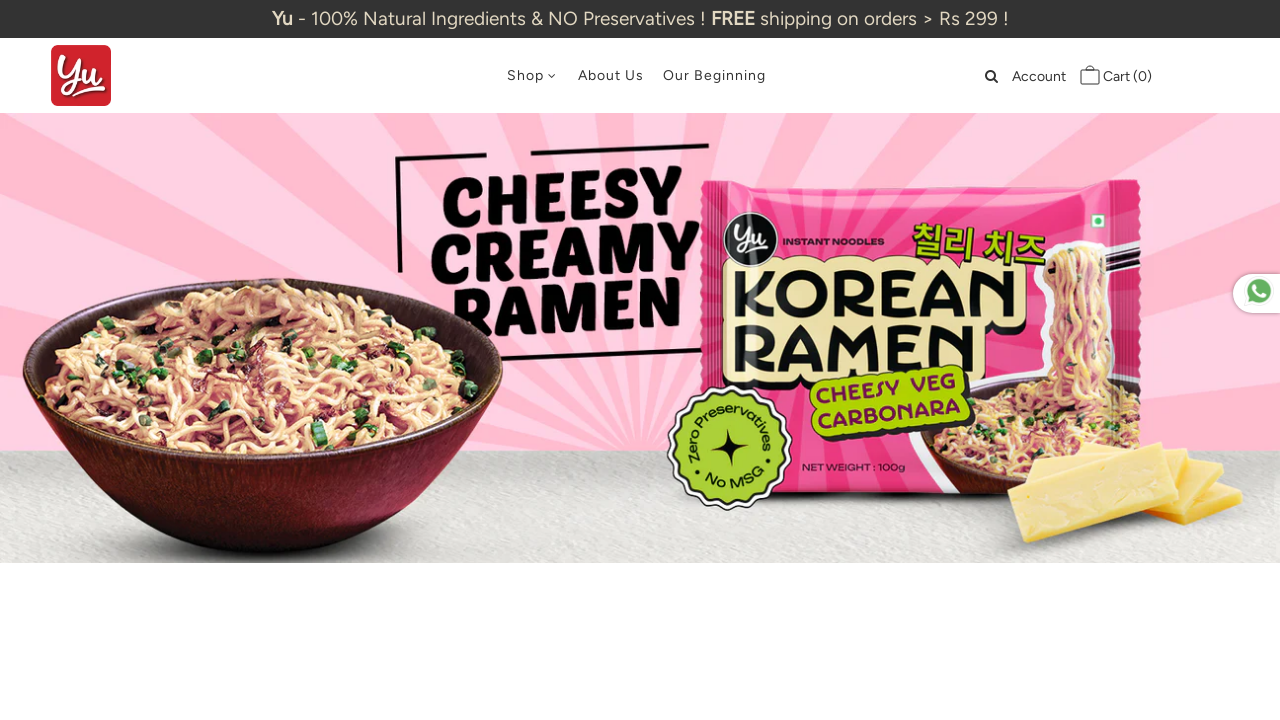

Hovered over Shop menu at (525, 76) on (//a[@class='header__nav__link dlink first-level js-open-dropdown-on-key'])[1]
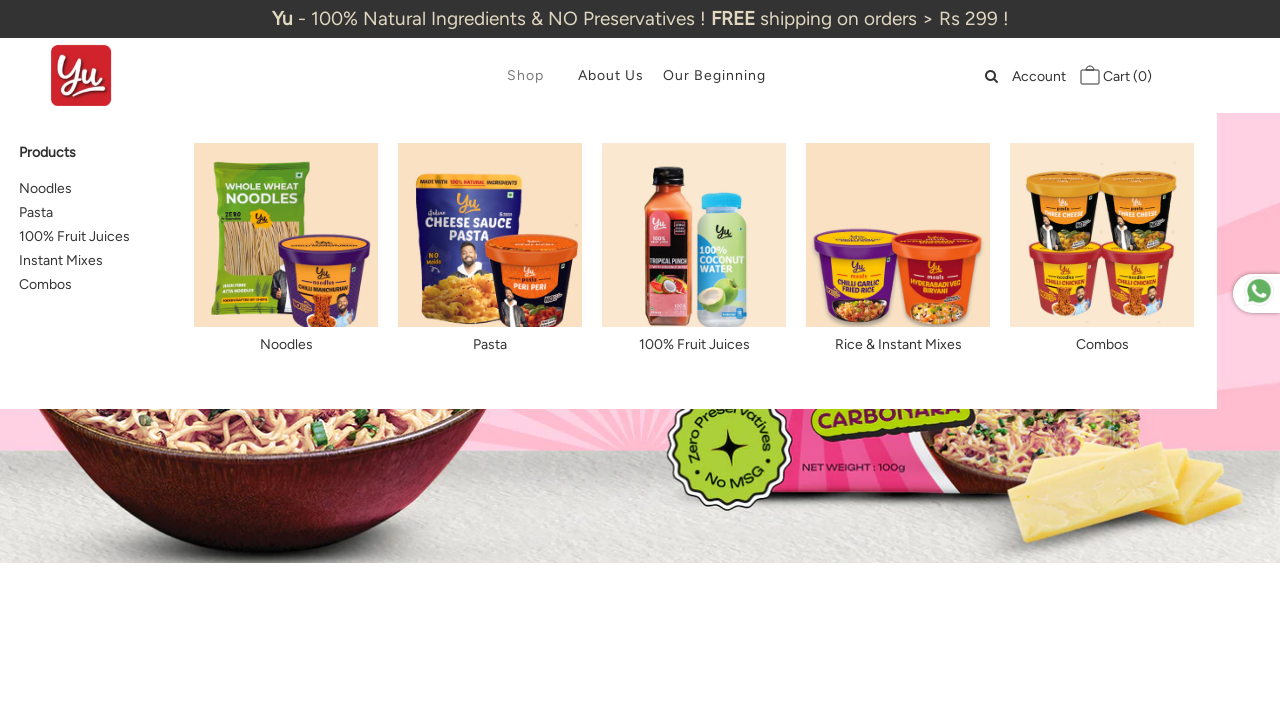

Clicked on product category image at (898, 243) on //img[@src='//yufoodsco.com/cdn/shop/files/Instant_Mixes_540_x_550_-min_450x.jpg
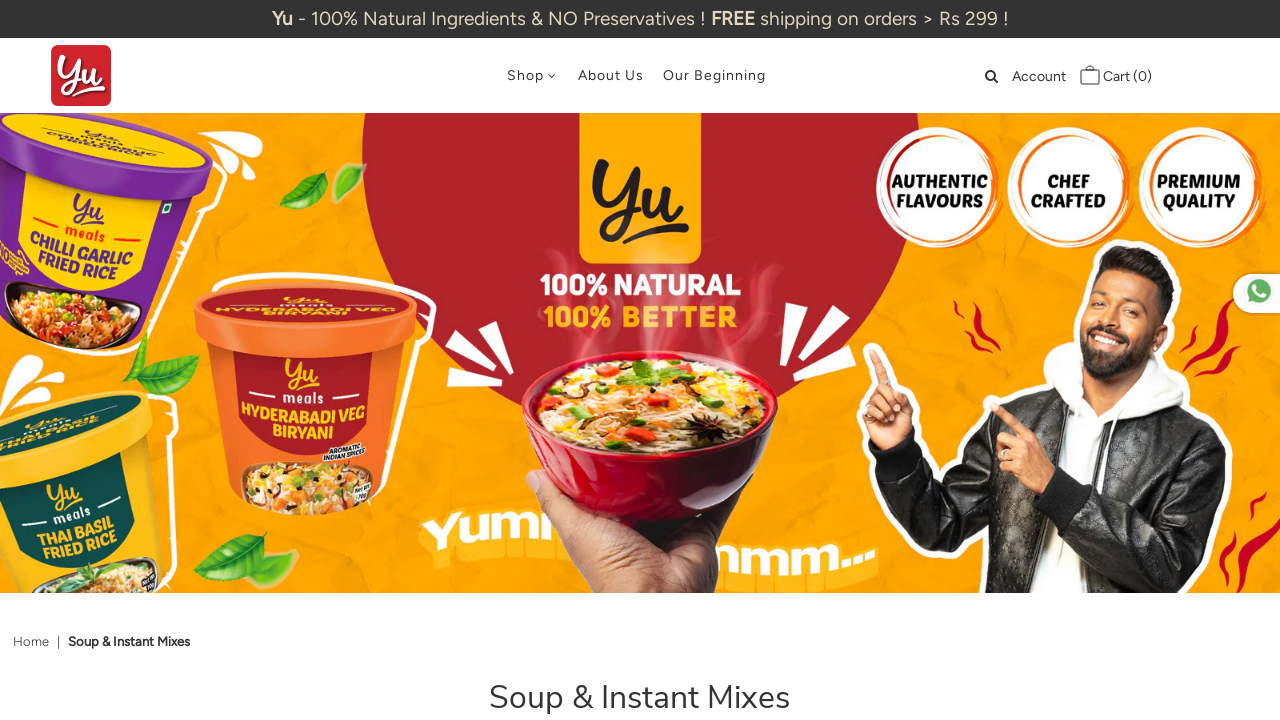

Navigated back to Shop tab
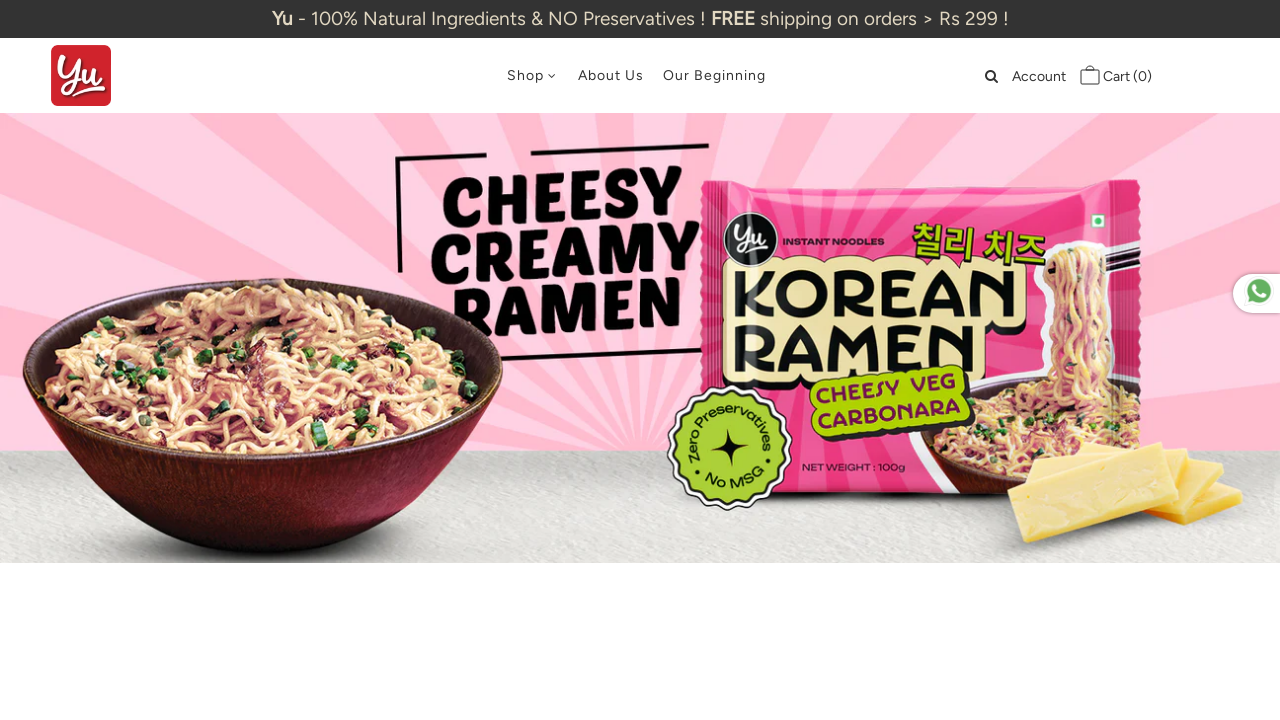

Hovered over Shop menu at (525, 76) on (//a[@class='header__nav__link dlink first-level js-open-dropdown-on-key'])[1]
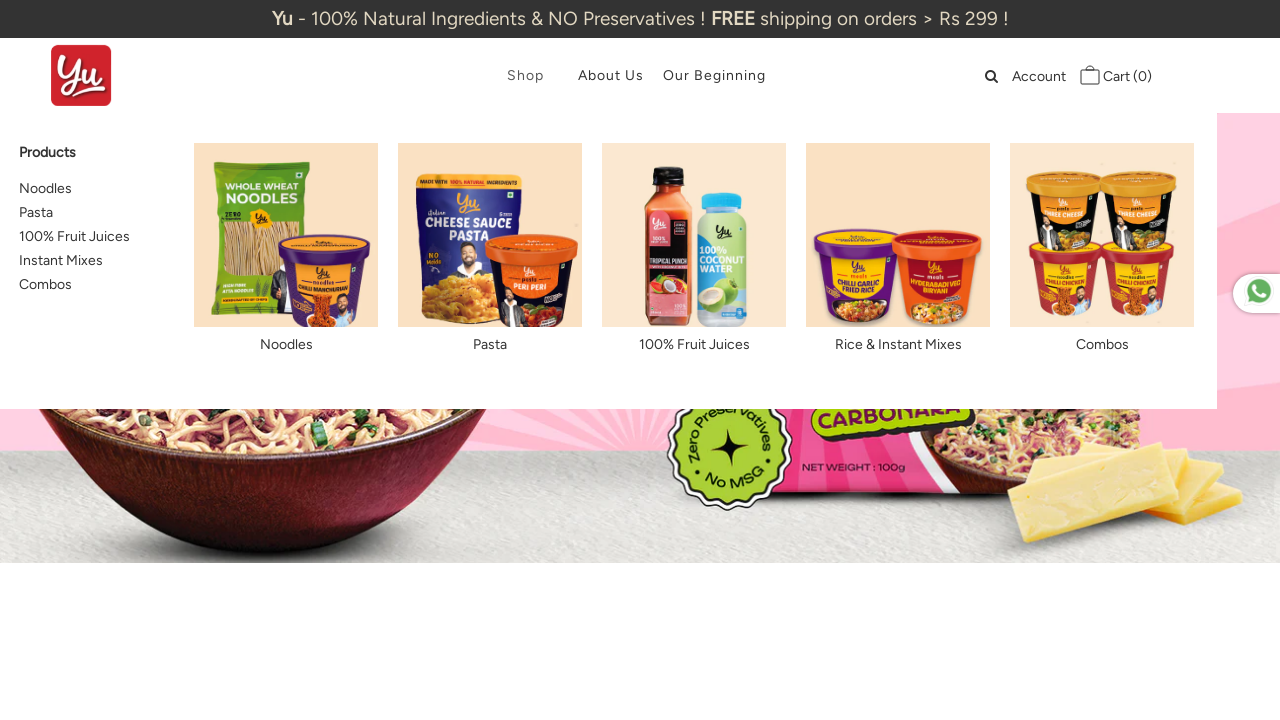

Clicked on product category image at (1102, 243) on //img[@src='//yufoodsco.com/cdn/shop/files/instant-mix_450x.jpg?v=1721205321']
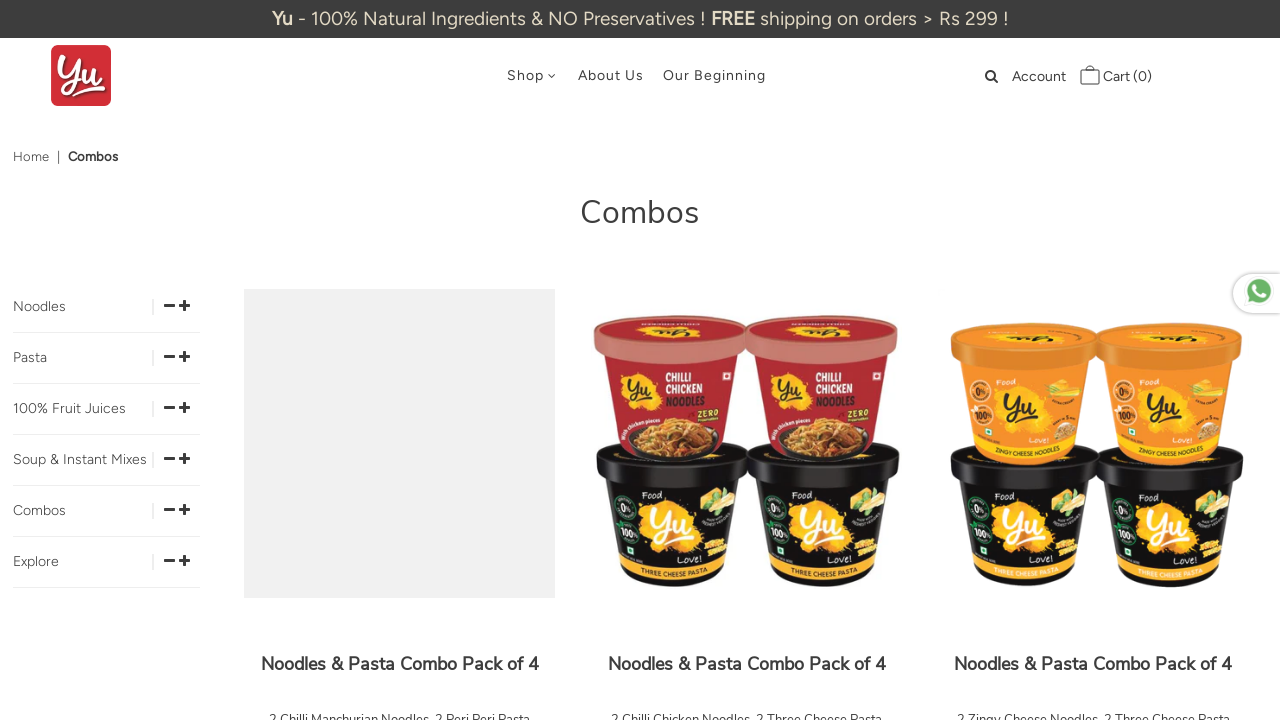

Navigated back to Shop tab
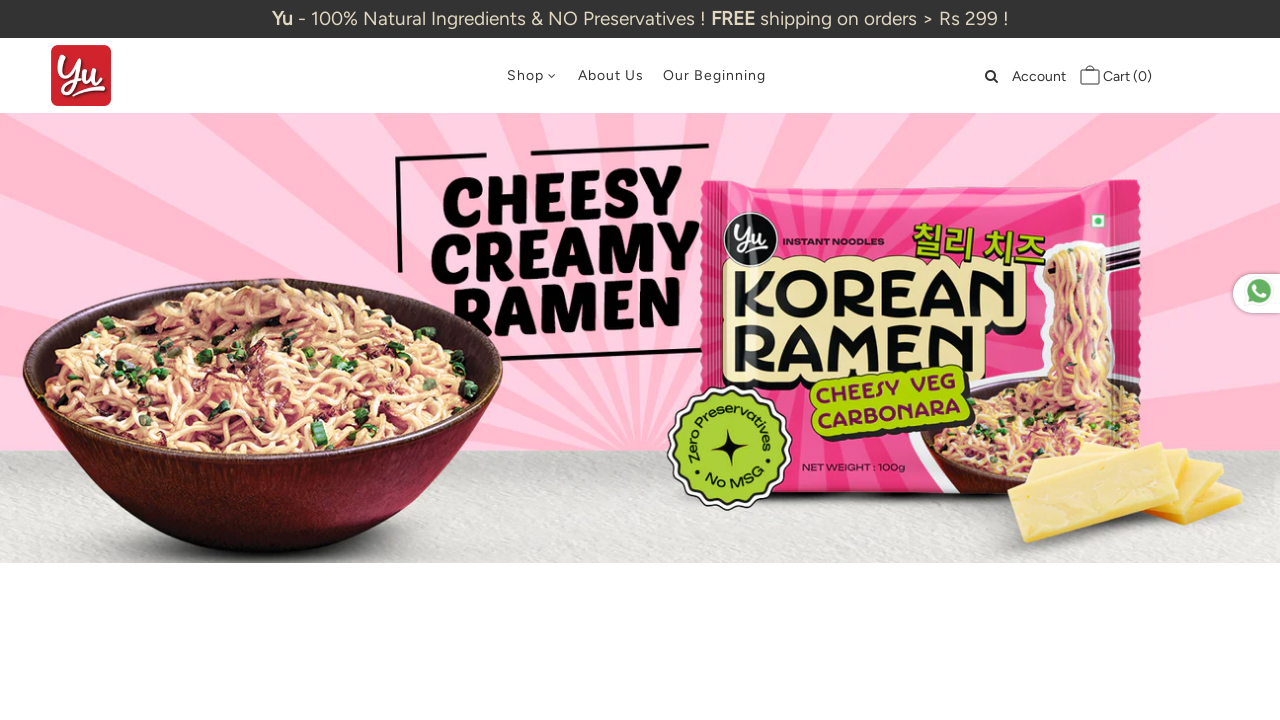

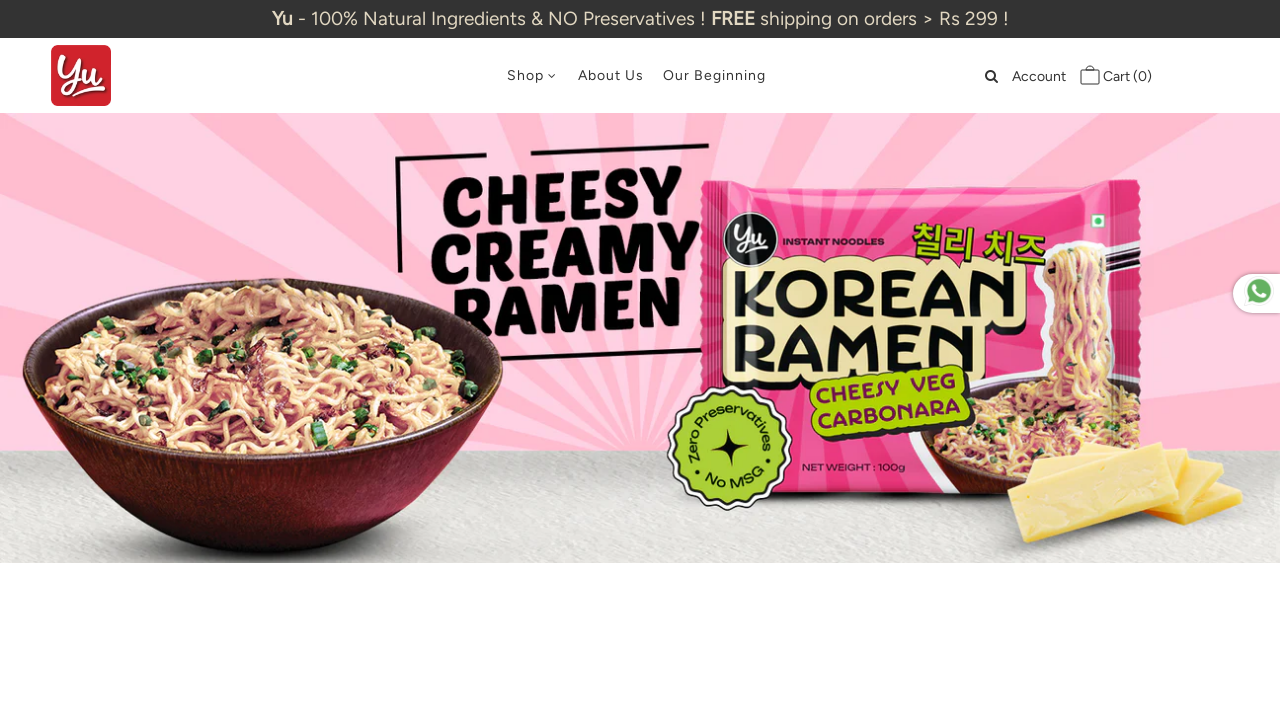